Tests calculator division functionality by clicking 6 ÷ 3 and verifying the result equals 2

Starting URL: https://testpages.eviltester.com/styled/apps/calculator.html

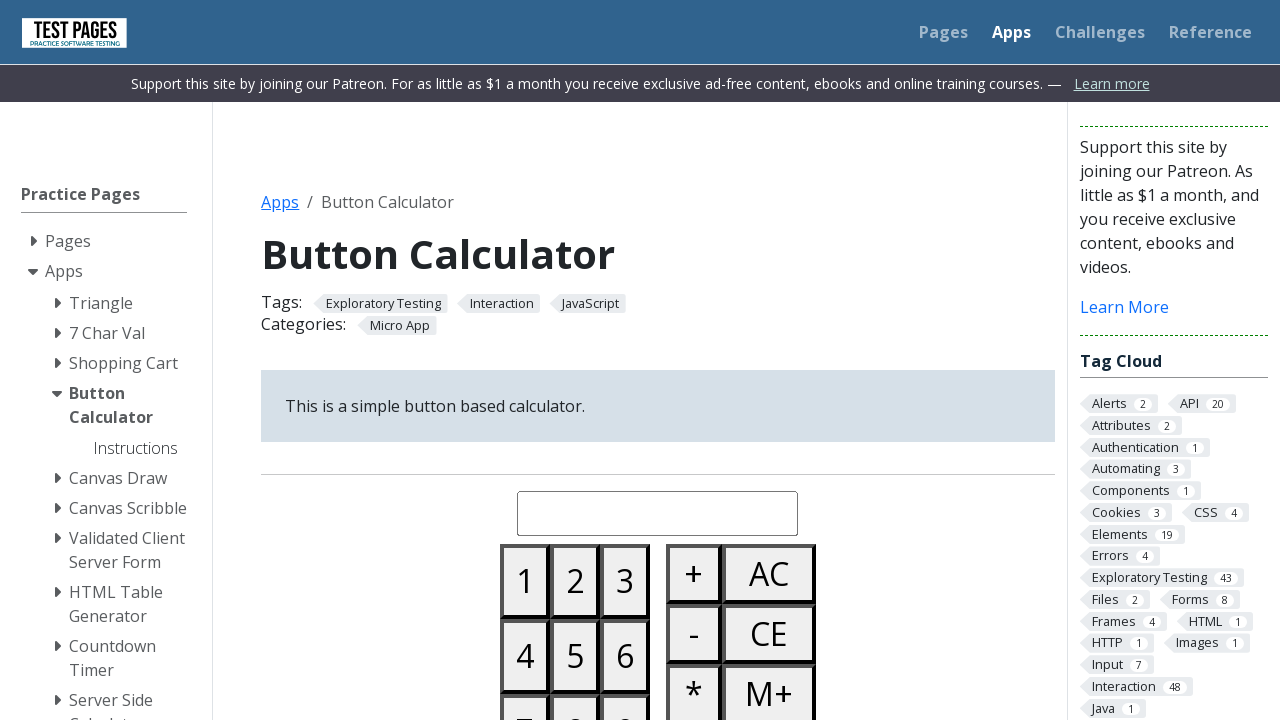

Clicked button 6 at (625, 656) on #button06
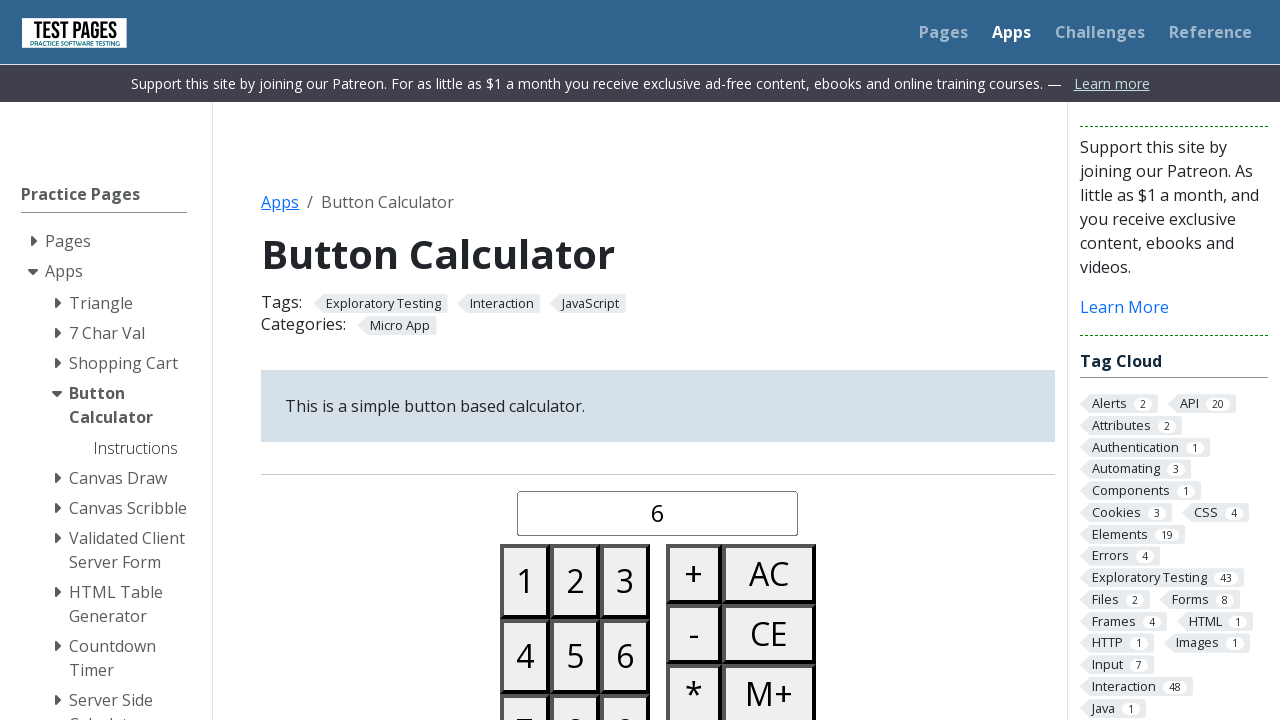

Clicked divide button at (694, 360) on #buttondivide
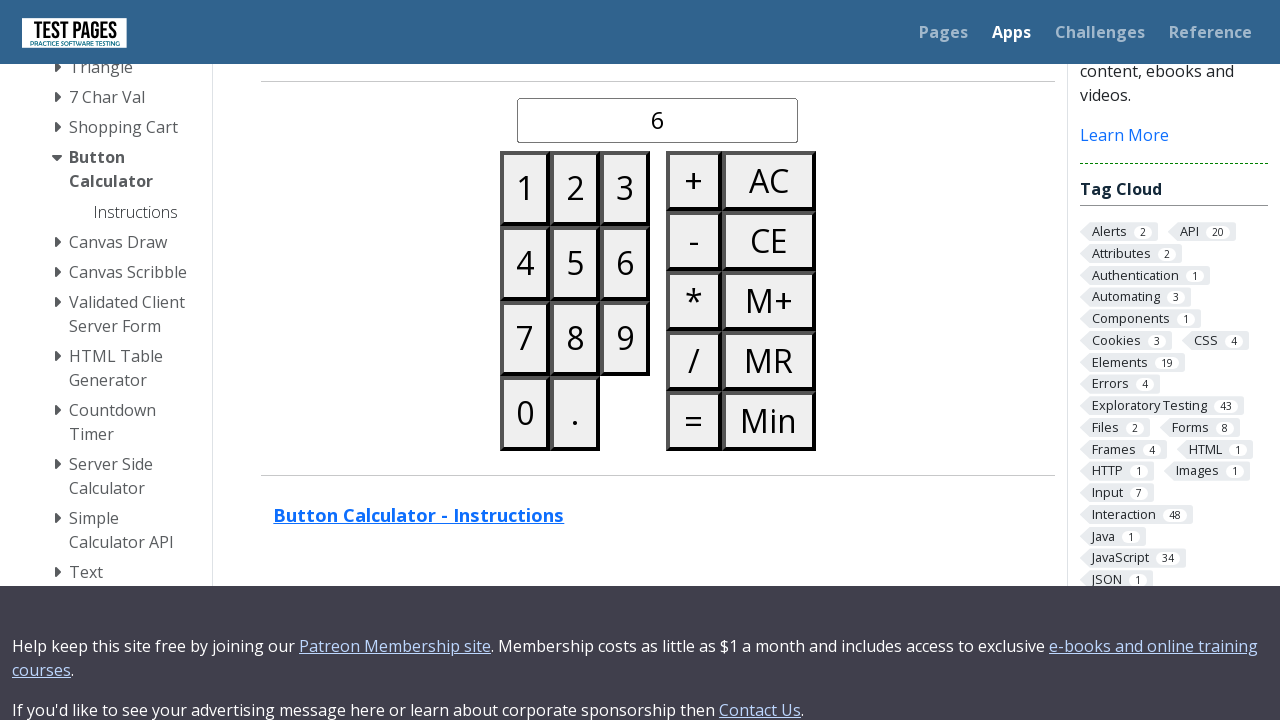

Clicked button 3 at (625, 188) on #button03
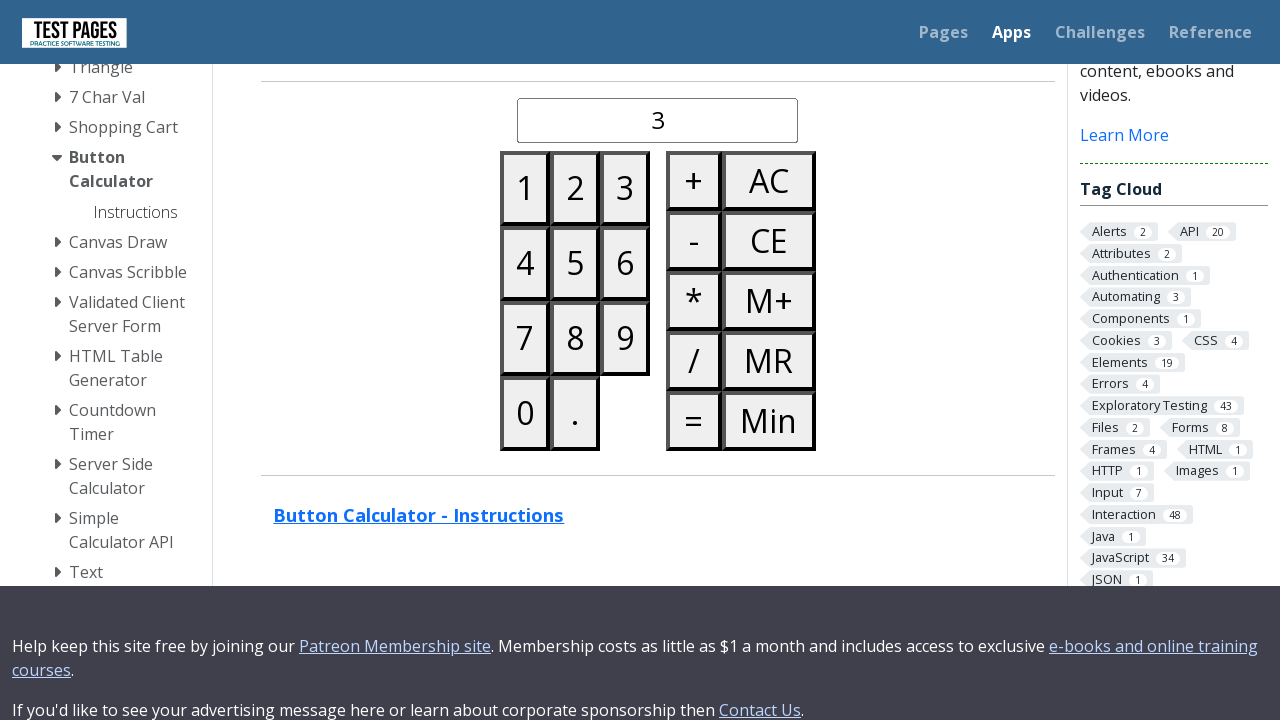

Clicked equals button at (694, 420) on #buttonequals
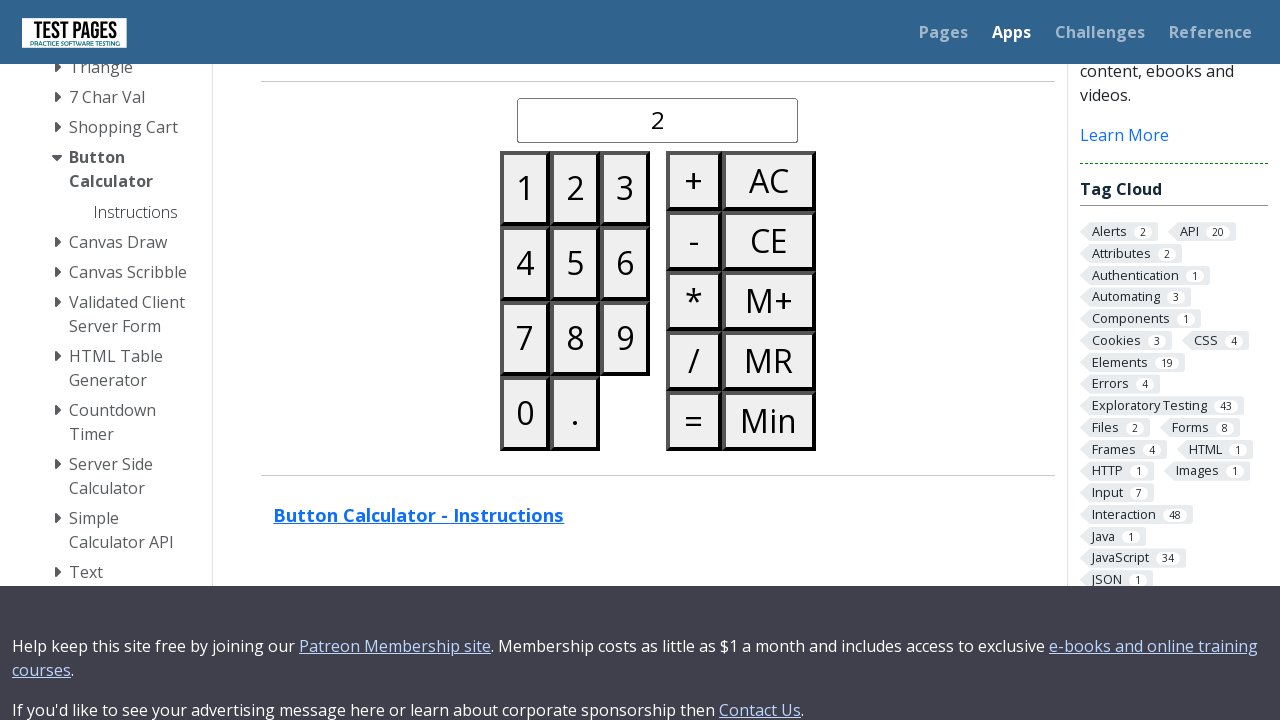

Verified result display shows 2
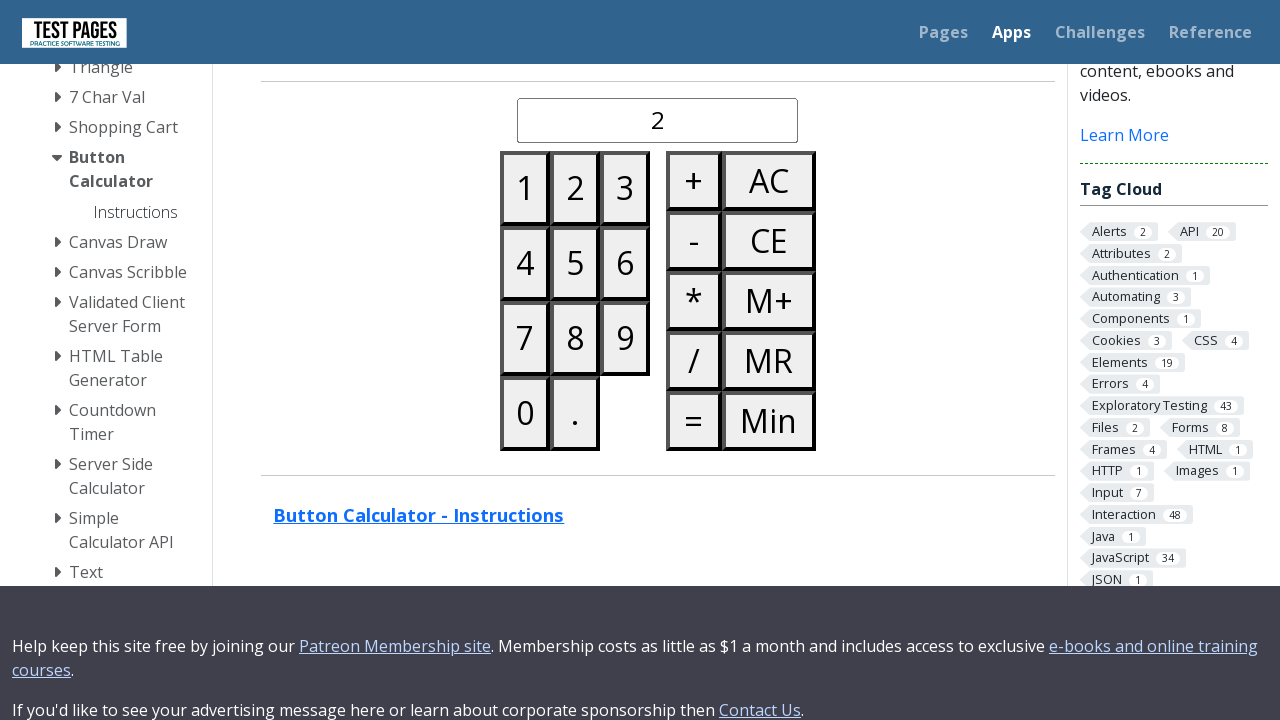

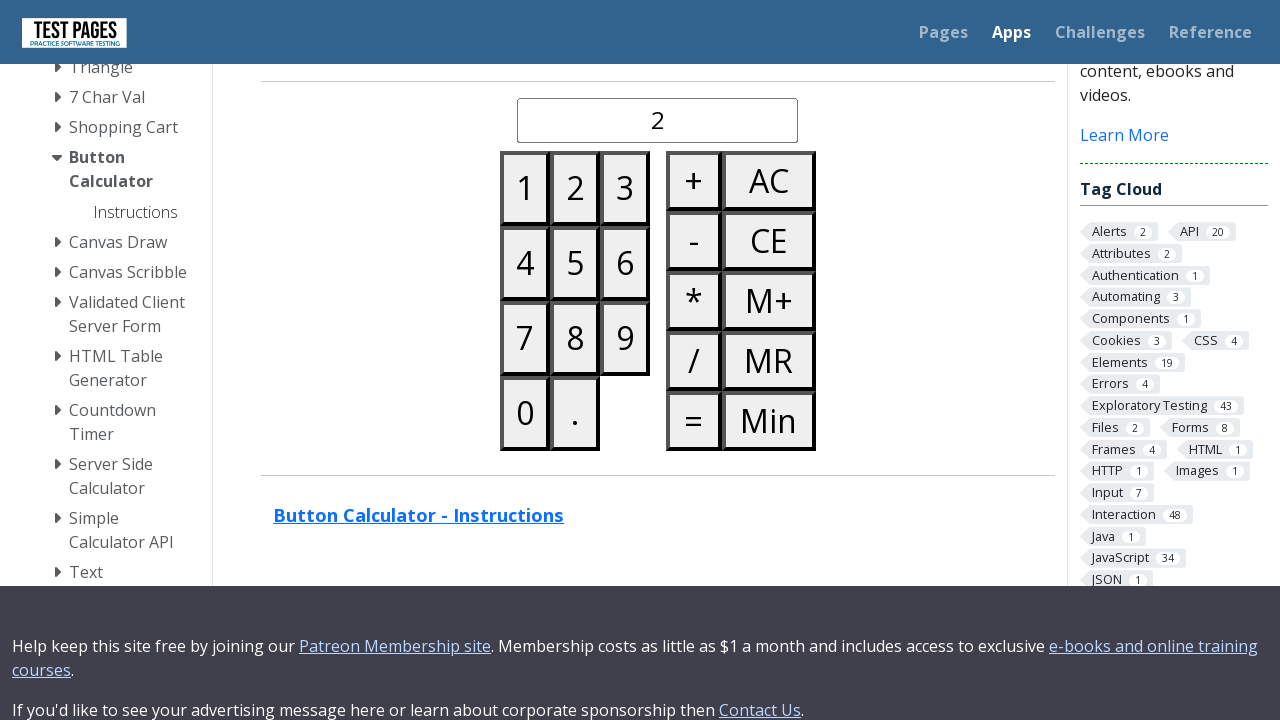